Tests an end-to-end e-commerce purchase flow on demoblaze.com: verifies products are displayed, clicks on the first product, verifies product details, adds to cart, navigates to cart, fills order details, and completes purchase.

Starting URL: https://www.demoblaze.com/

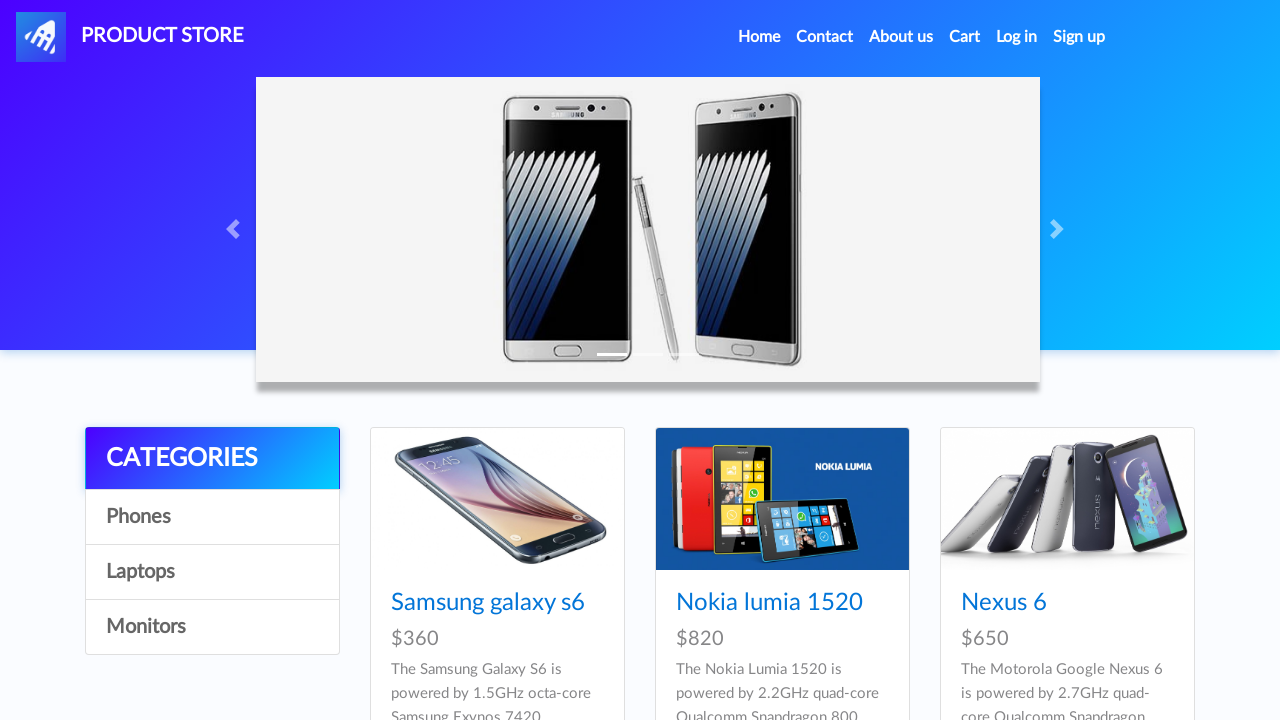

Product list loaded on homepage
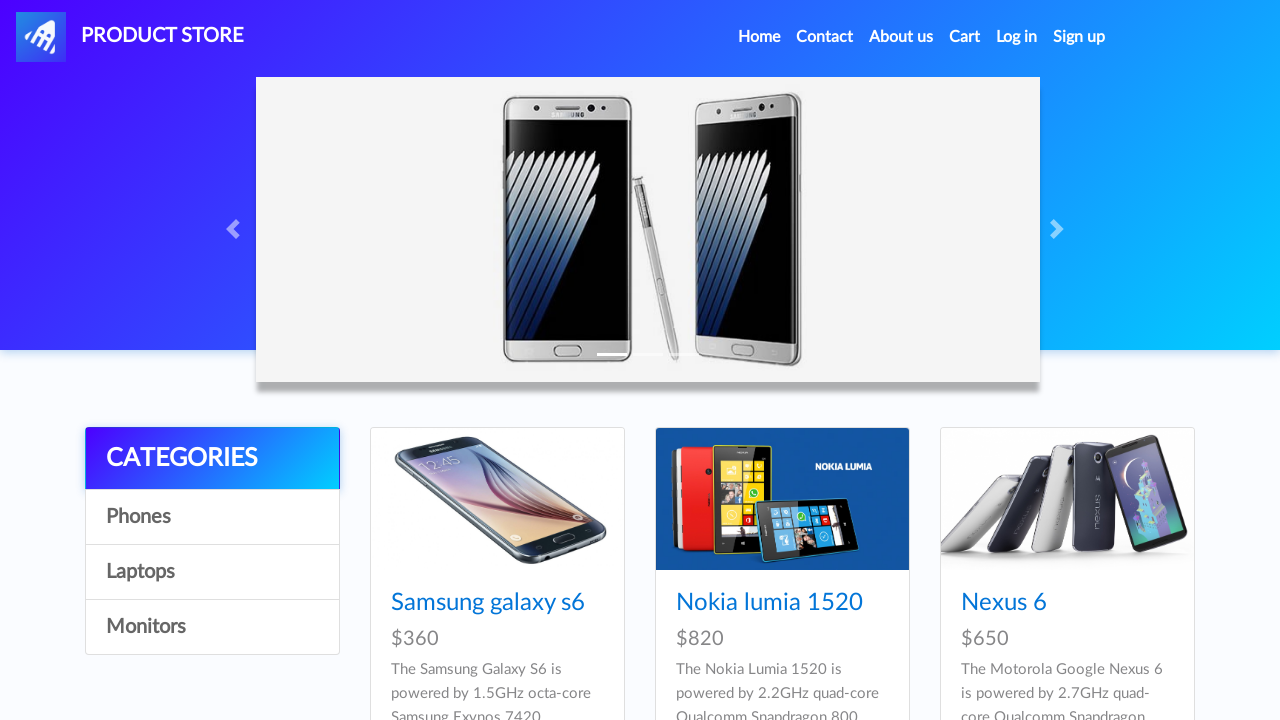

Verified products are displayed on homepage
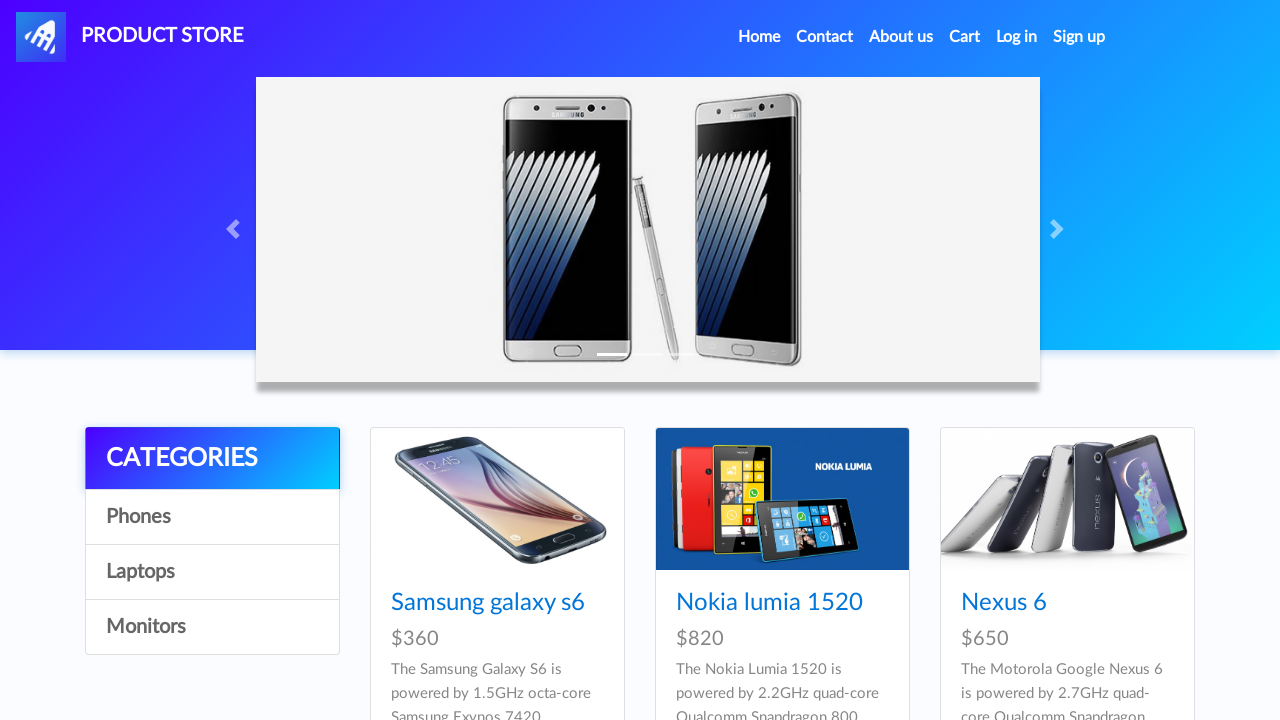

Clicked on first product at (488, 603) on #tbodyid div:nth-child(1) div div h4 a
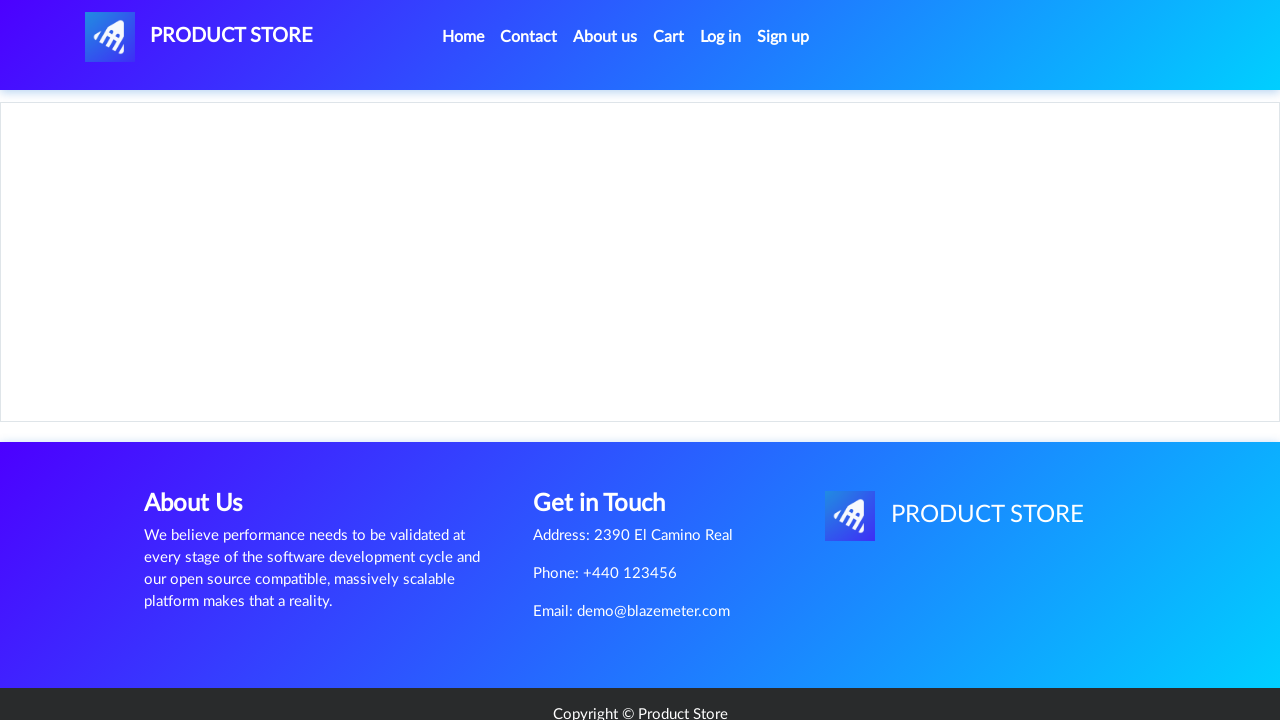

Product details page loaded
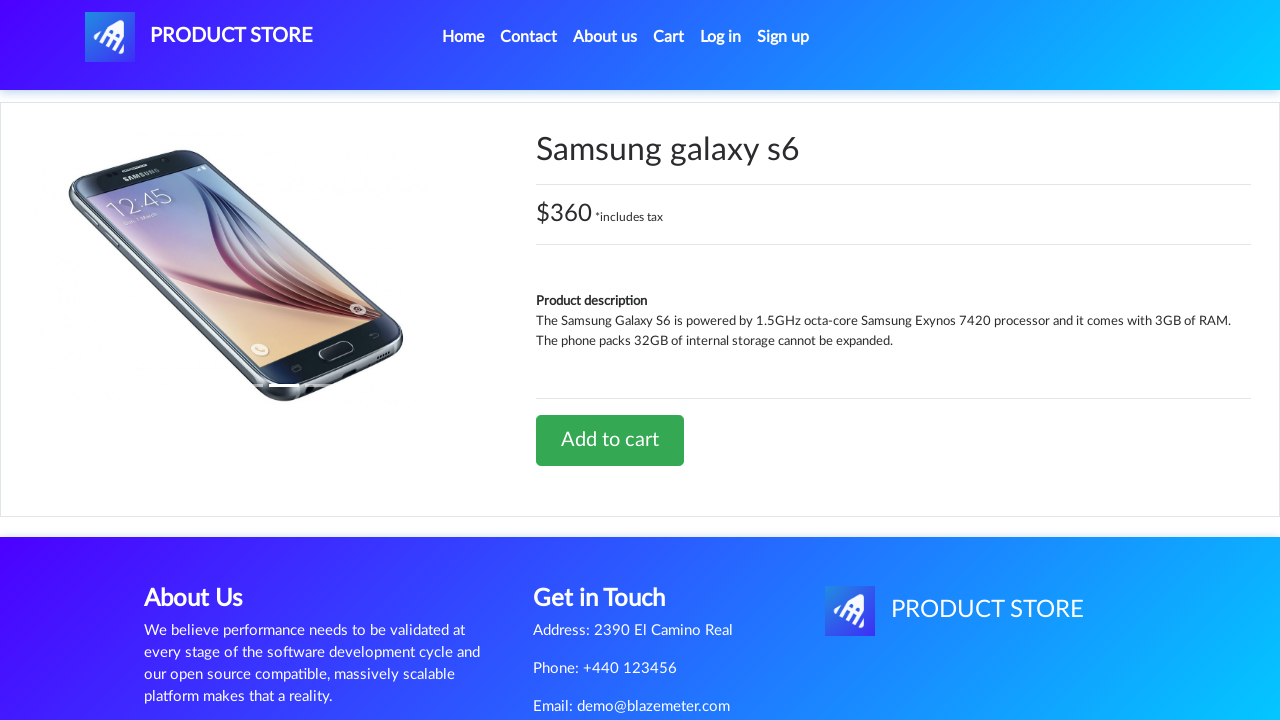

Verified product name is 'Samsung galaxy s6'
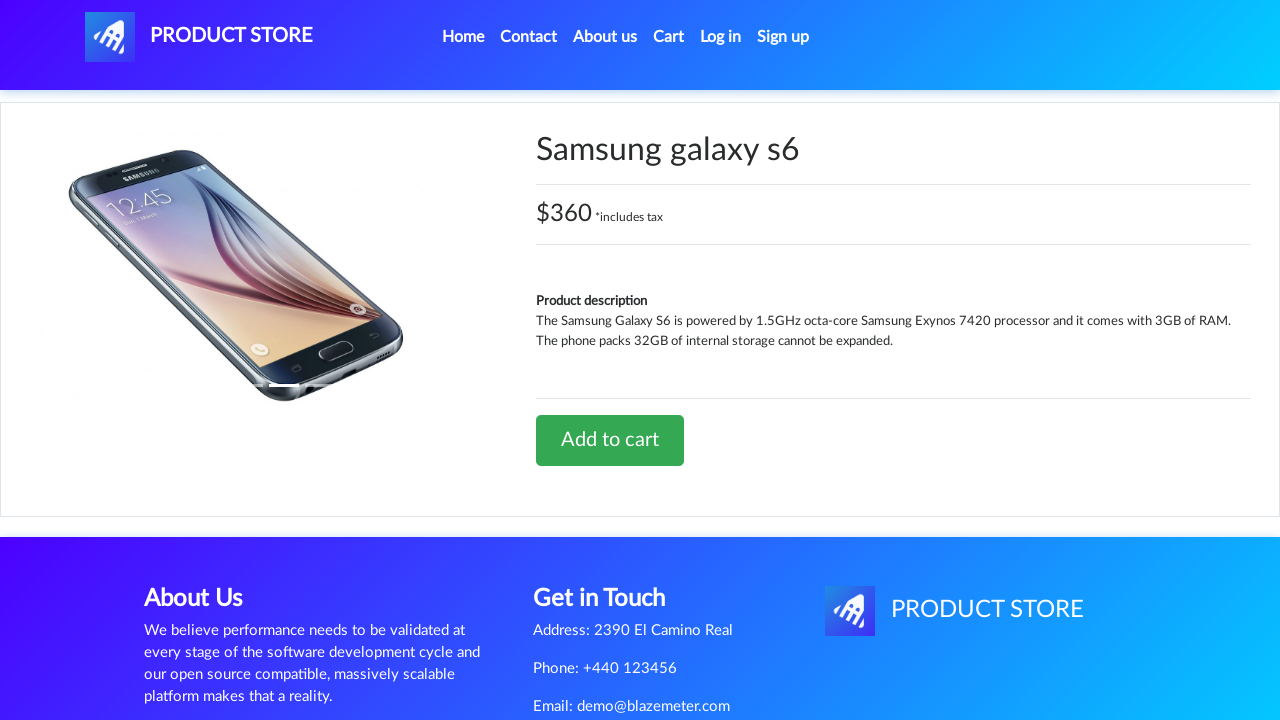

Verified product price is '$360 *includes tax'
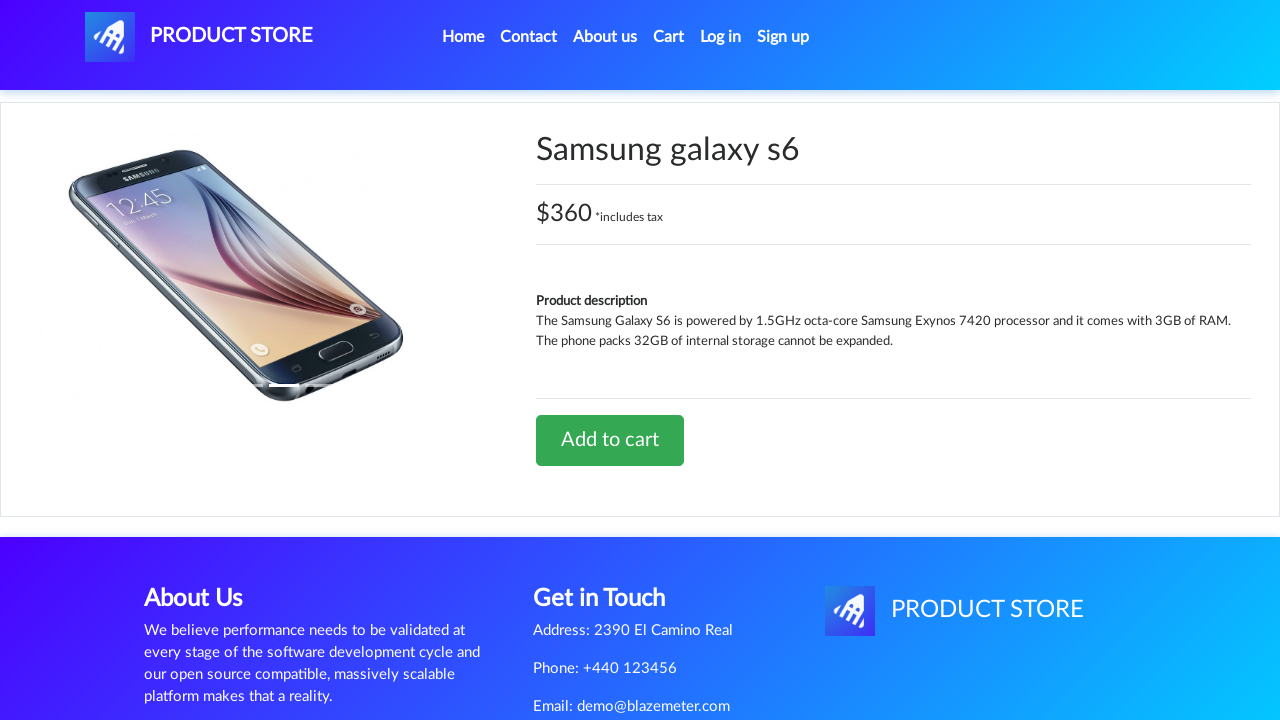

Clicked 'Add to Cart' button at (610, 440) on #tbodyid div.row a.btn
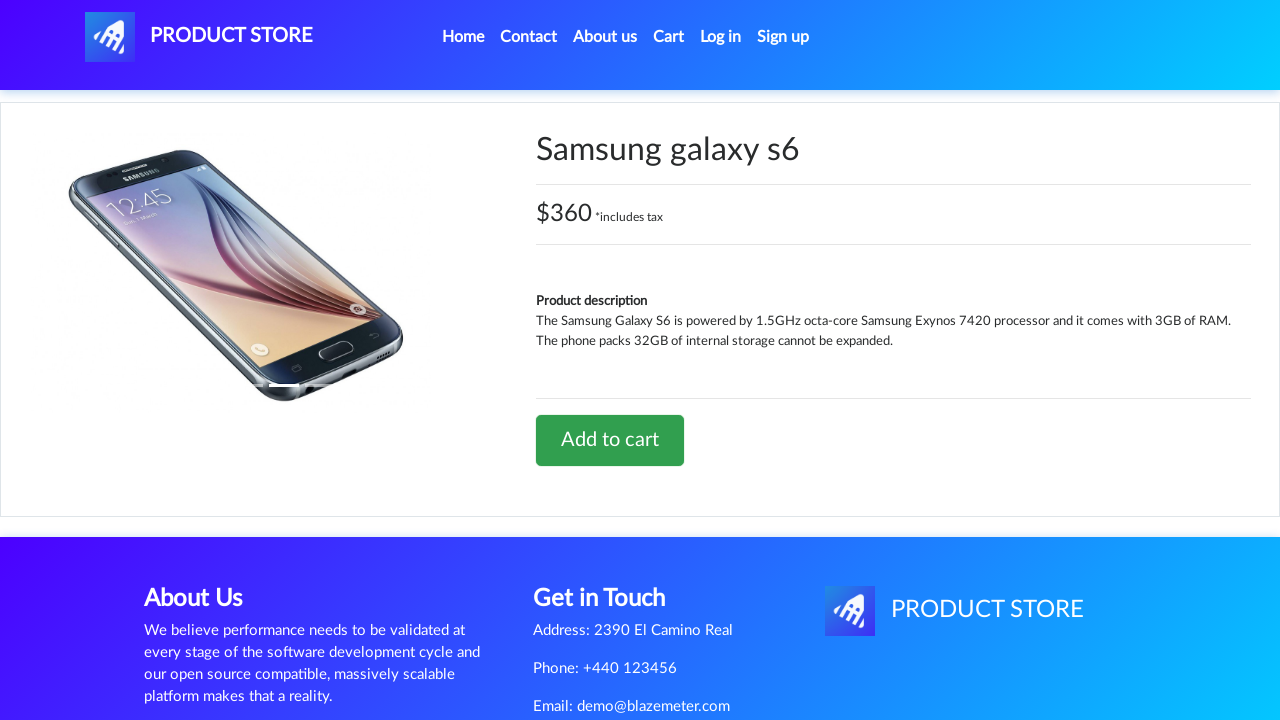

Set up dialog handler to accept alerts
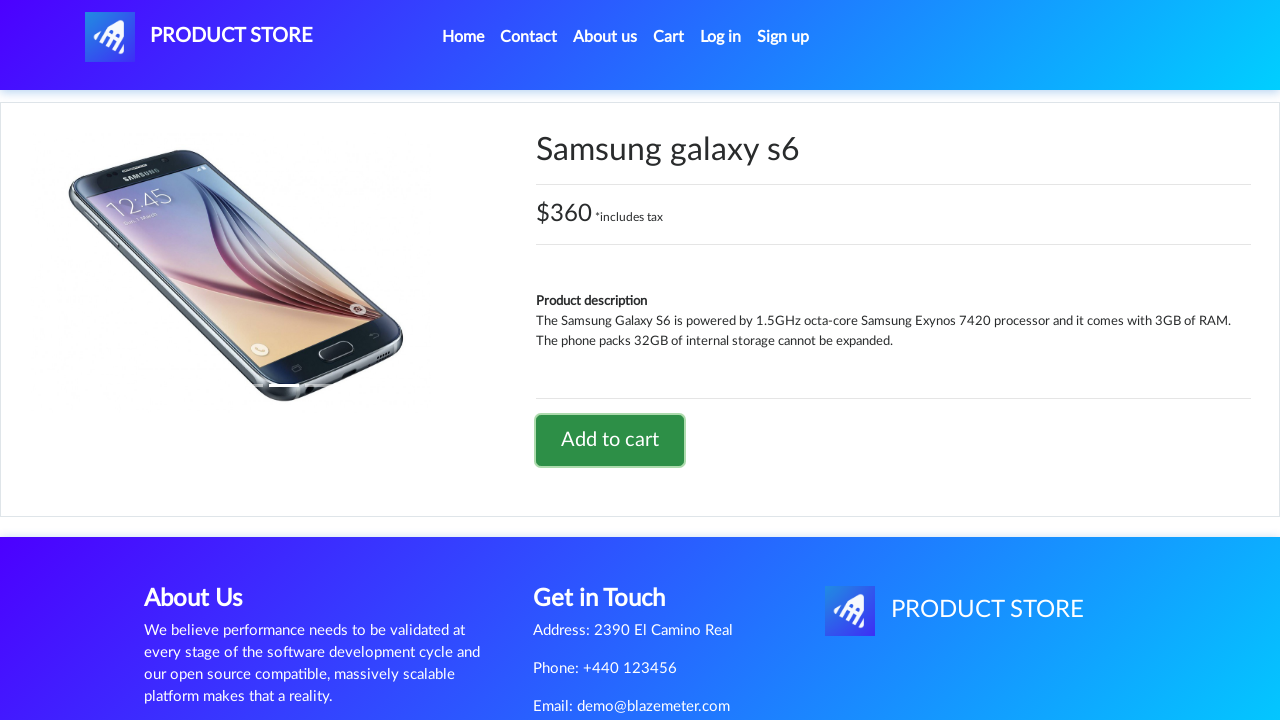

Alert accepted and page settled
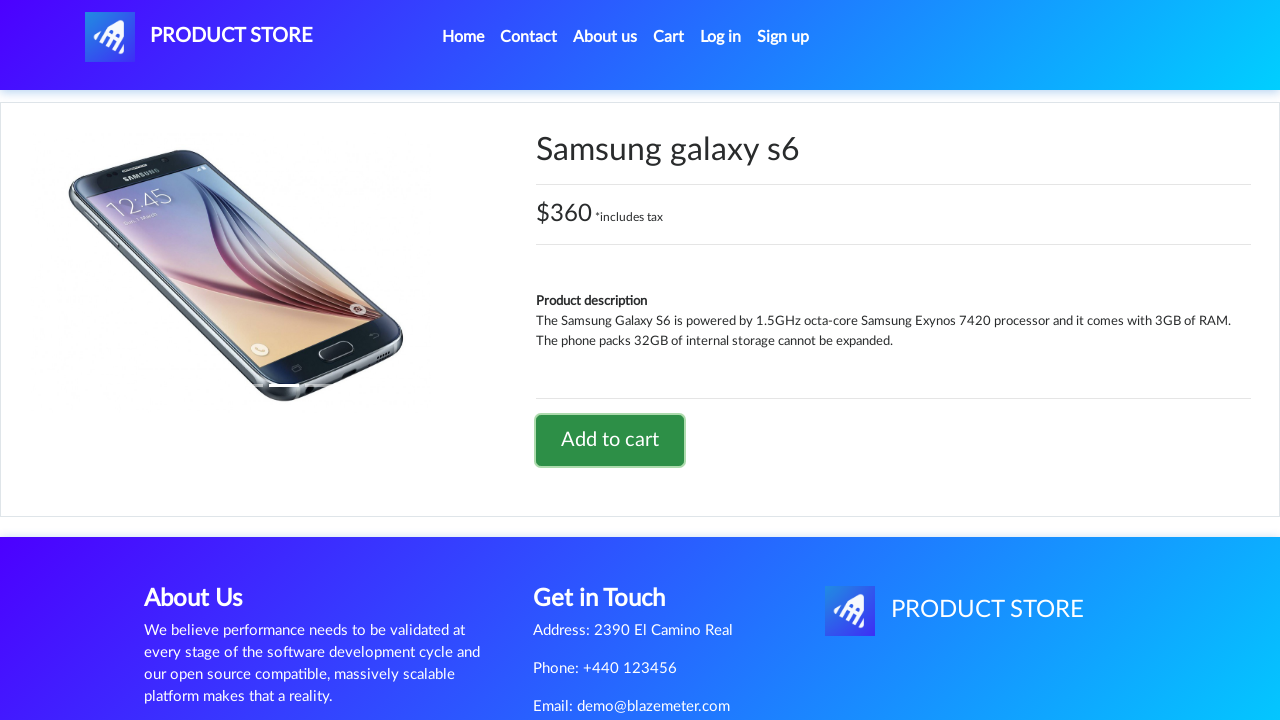

Clicked on Cart link to navigate to cart page at (669, 37) on #cartur
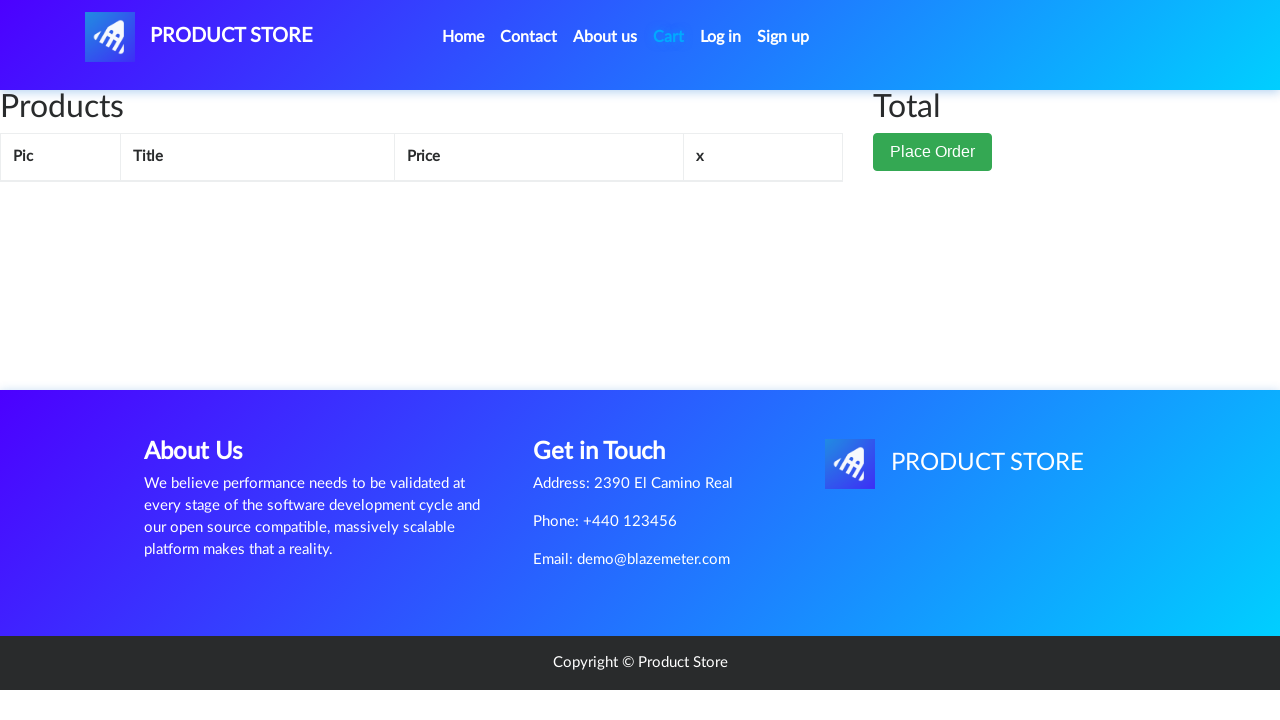

Cart page loaded
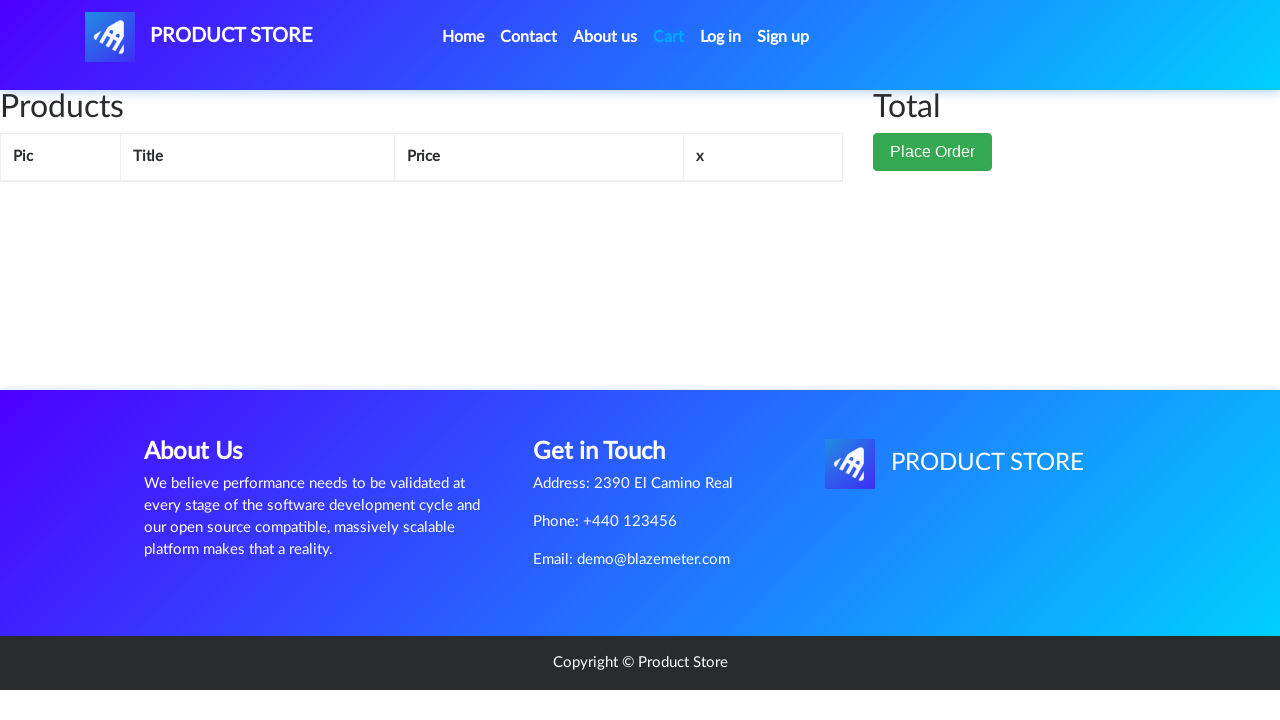

Clicked 'Place Order' button at (933, 152) on #page-wrapper div div:nth-child(2) button
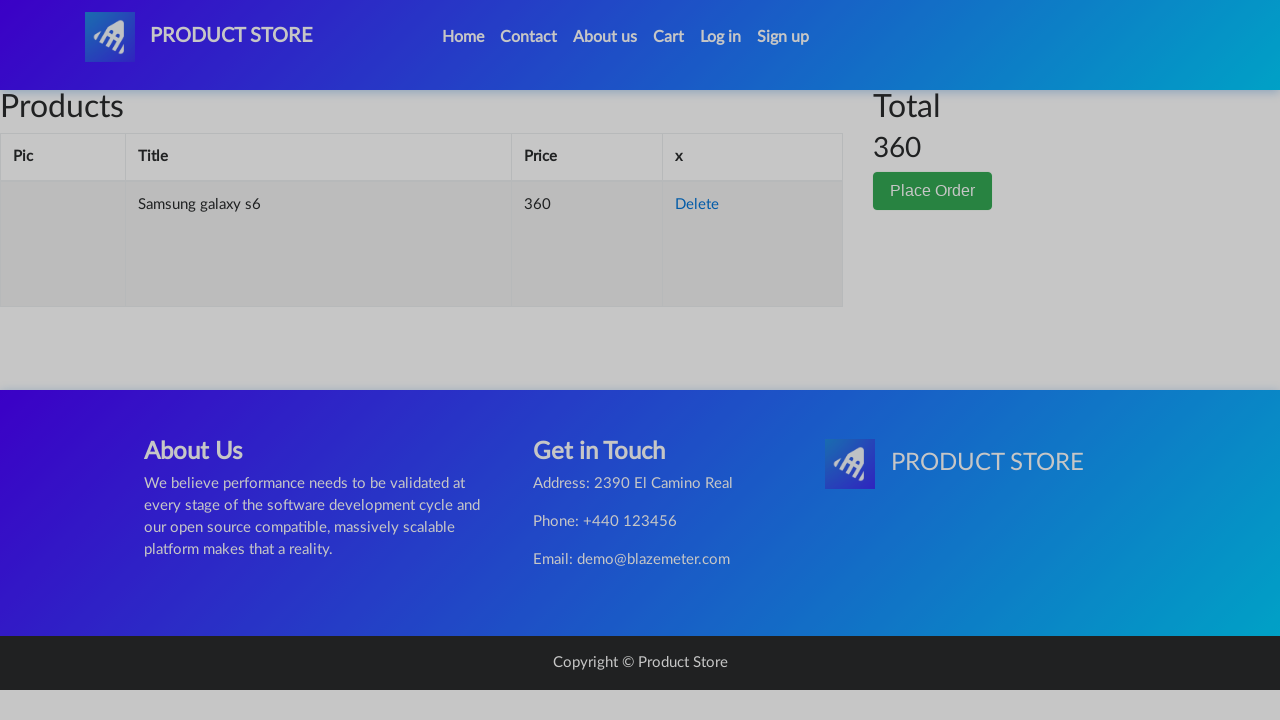

Order modal appeared
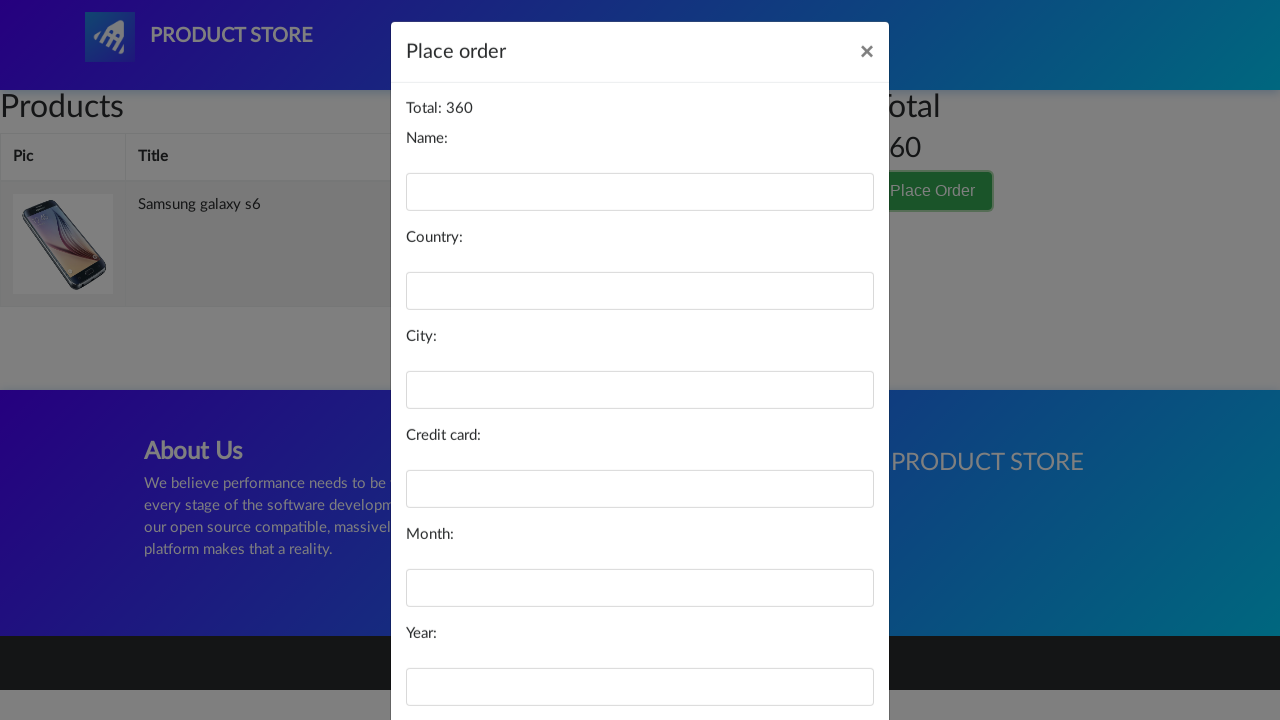

Filled in name field with 'John Doe' on #name
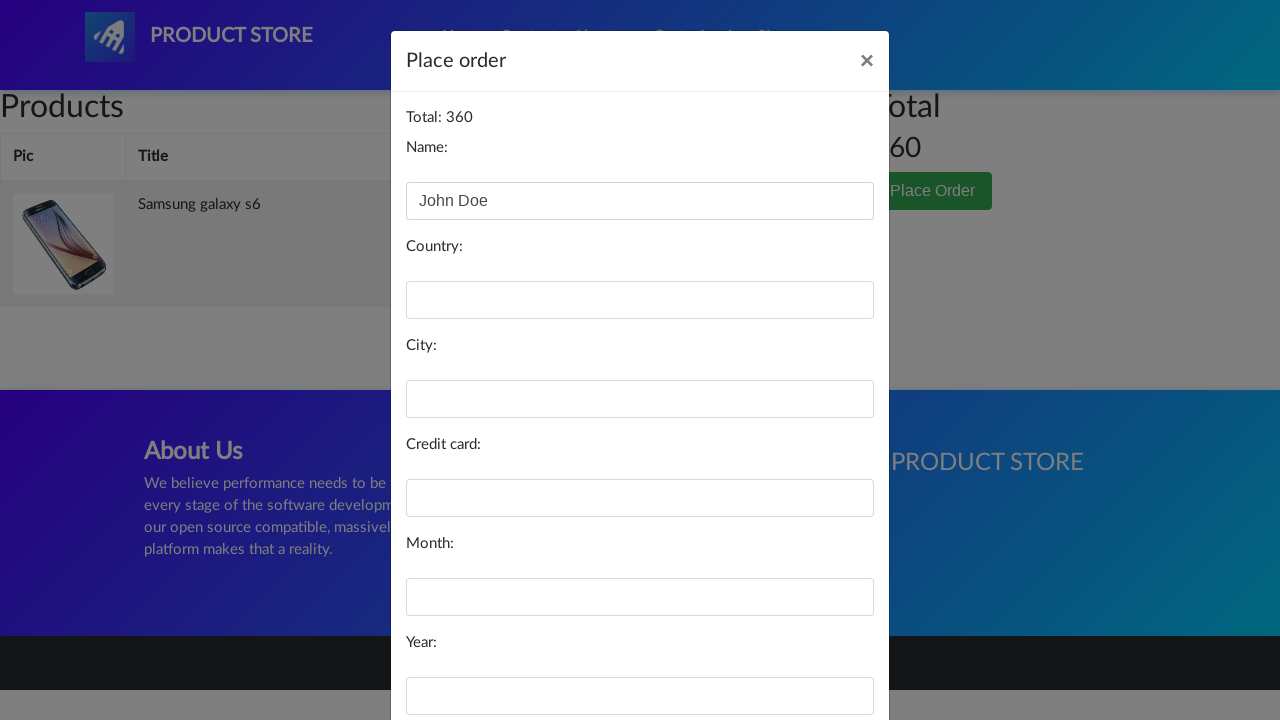

Filled in country field with 'India' on #country
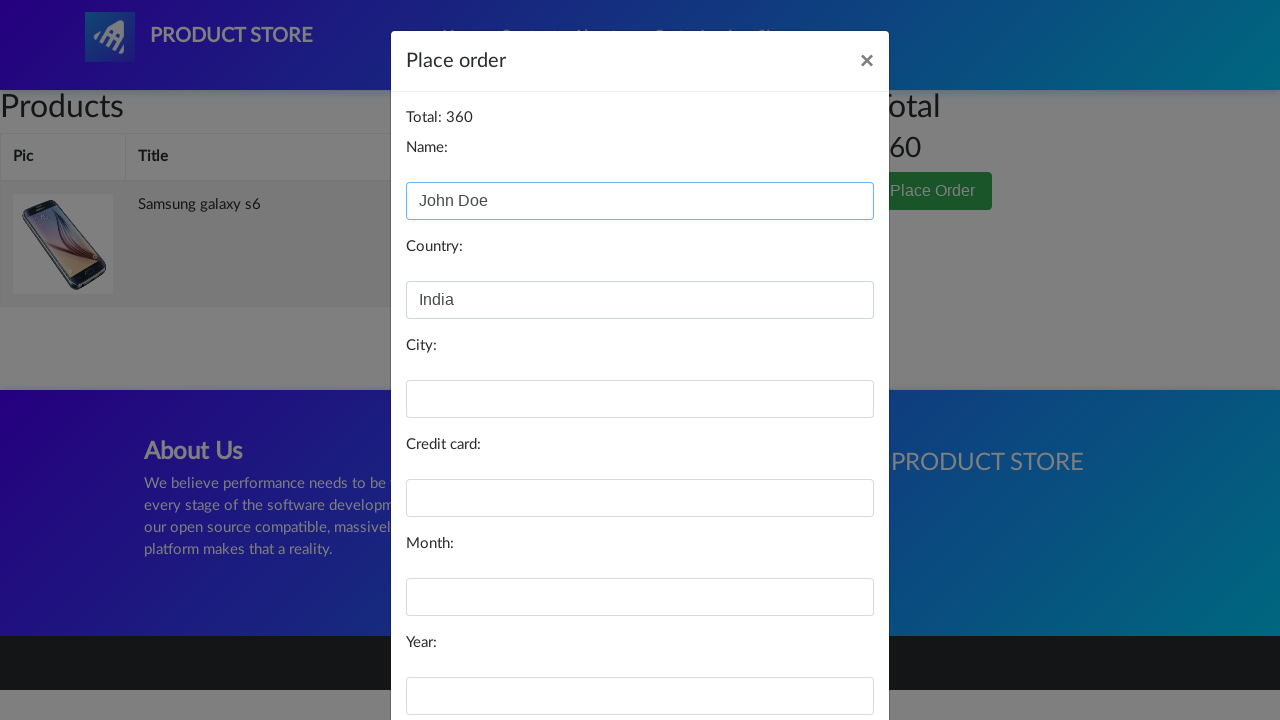

Filled in city field with 'Pune' on #city
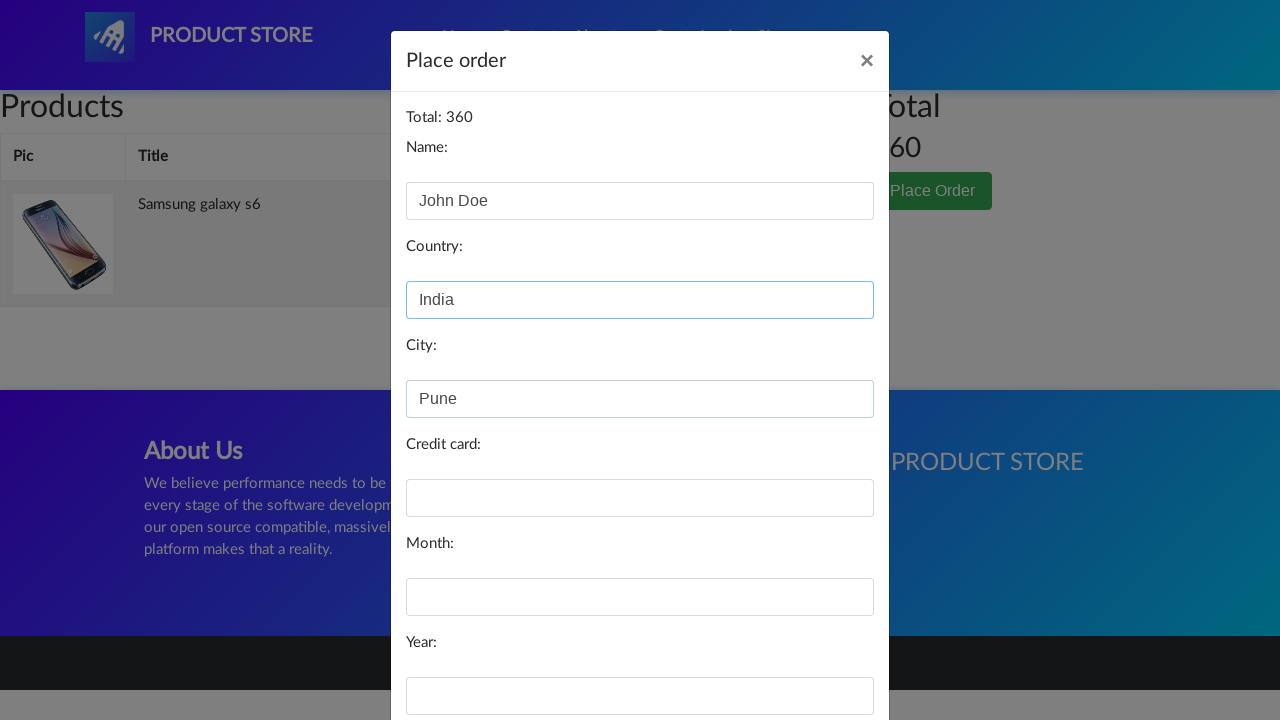

Filled in card number field on #card
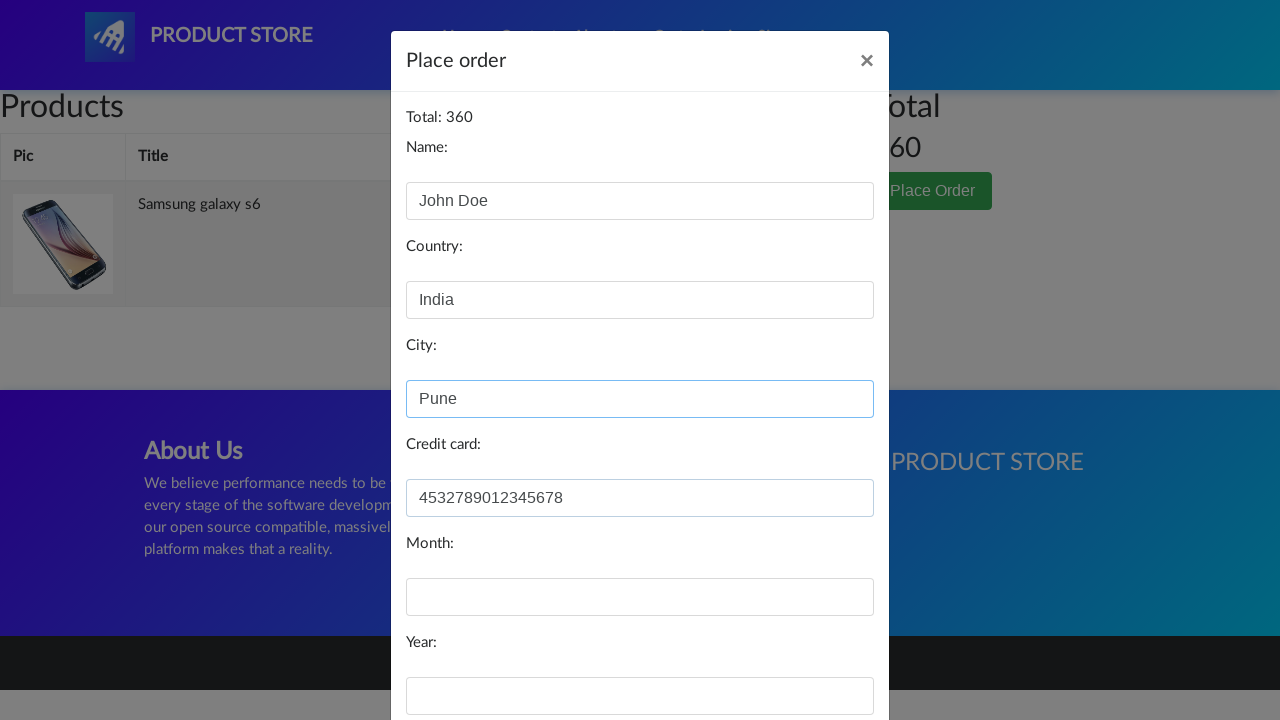

Filled in month field with '12' on #month
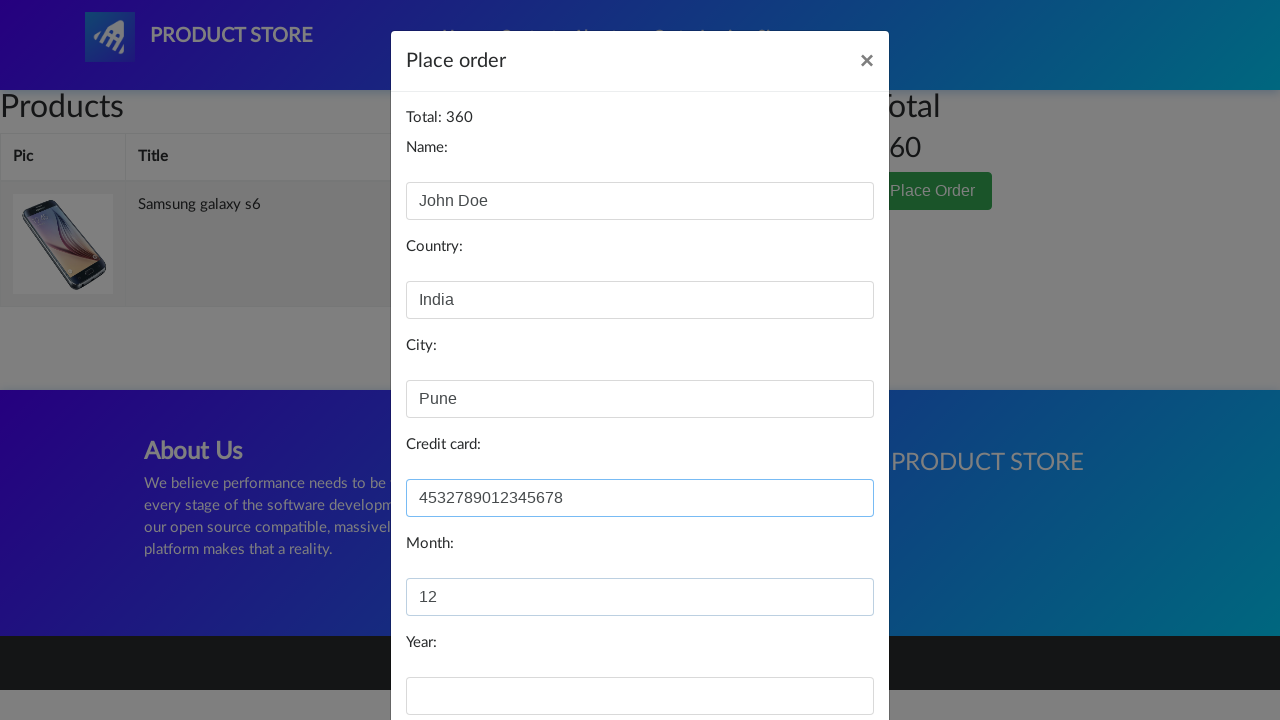

Filled in year field with '2027' on #year
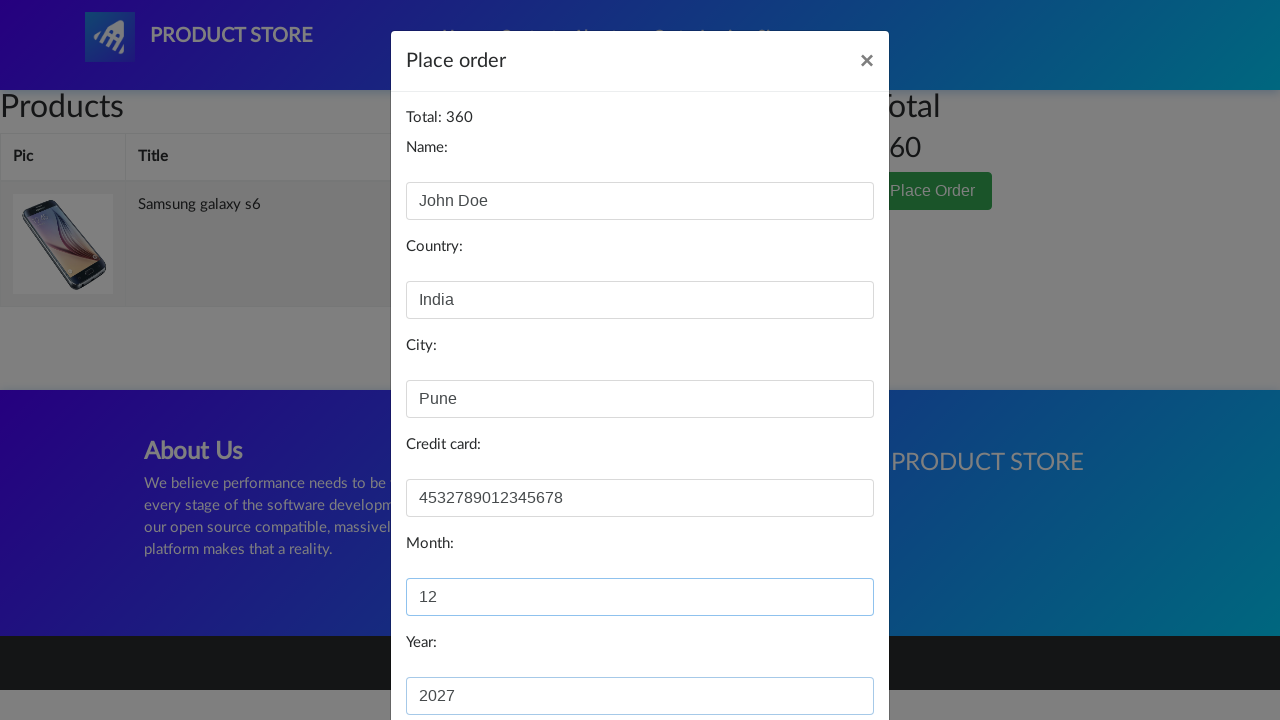

Clicked 'Purchase' button to complete order at (823, 655) on #orderModal div div div.modal-footer button:nth-child(2)
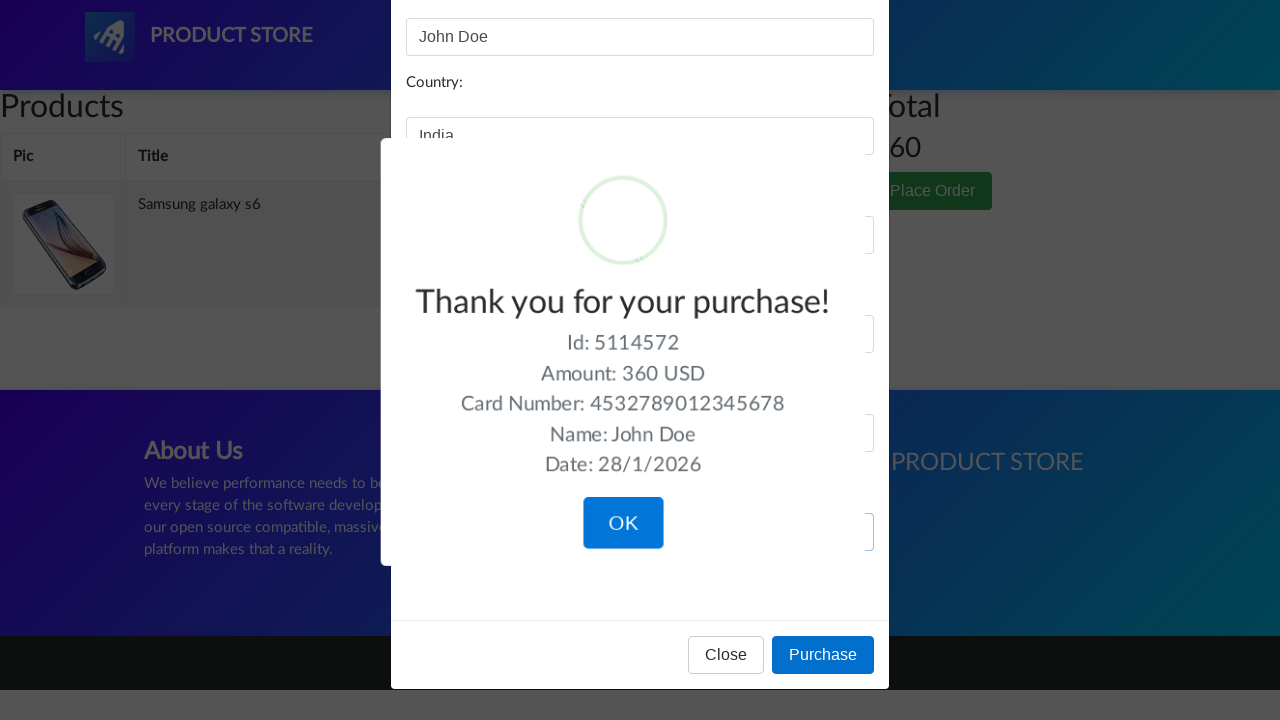

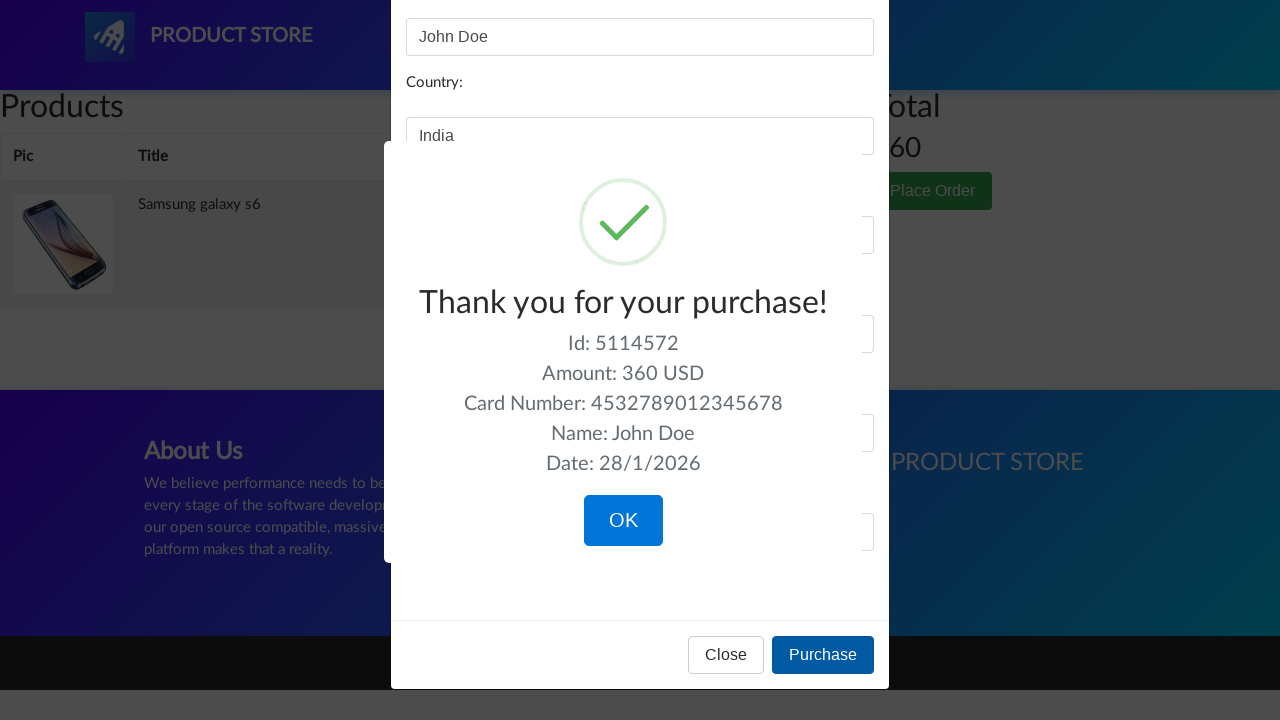